Tests a textarea input on an automation course website by clicking on it and typing text character by character to simulate human-like typing behavior

Starting URL: https://cursoautomacao.netlify.app

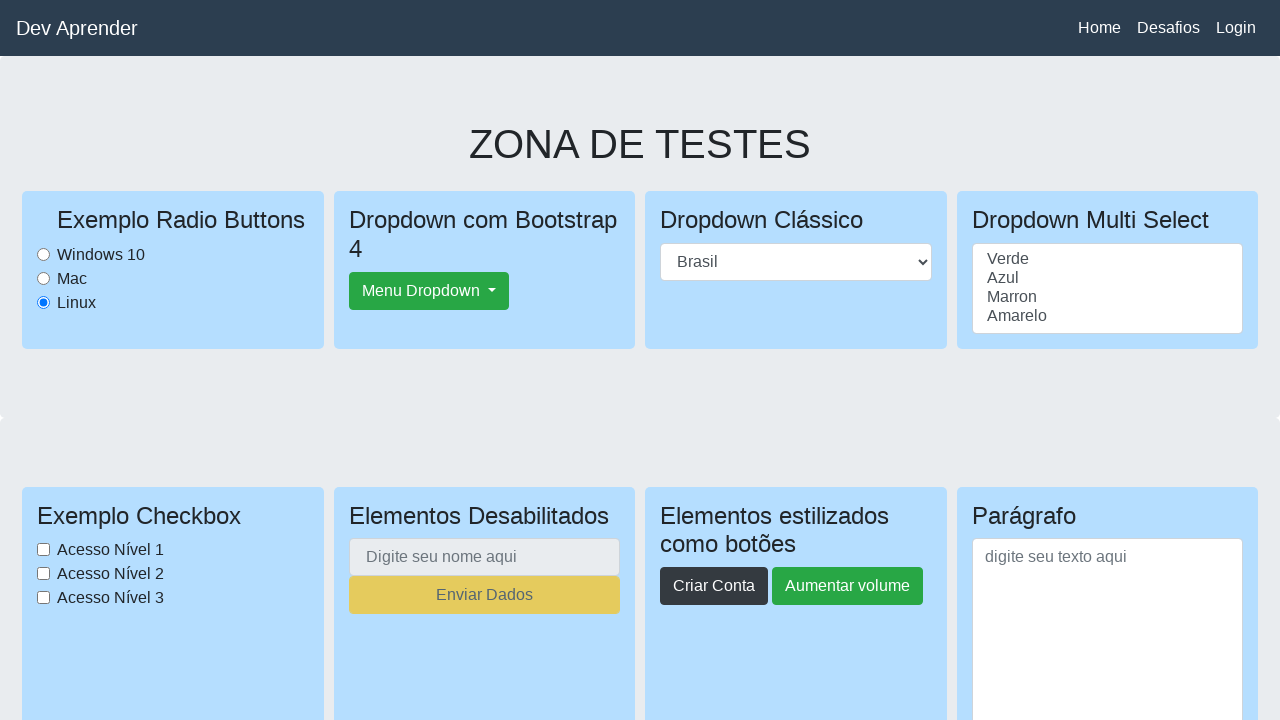

Waited for textarea with placeholder 'digite seu texto aqui' to be visible
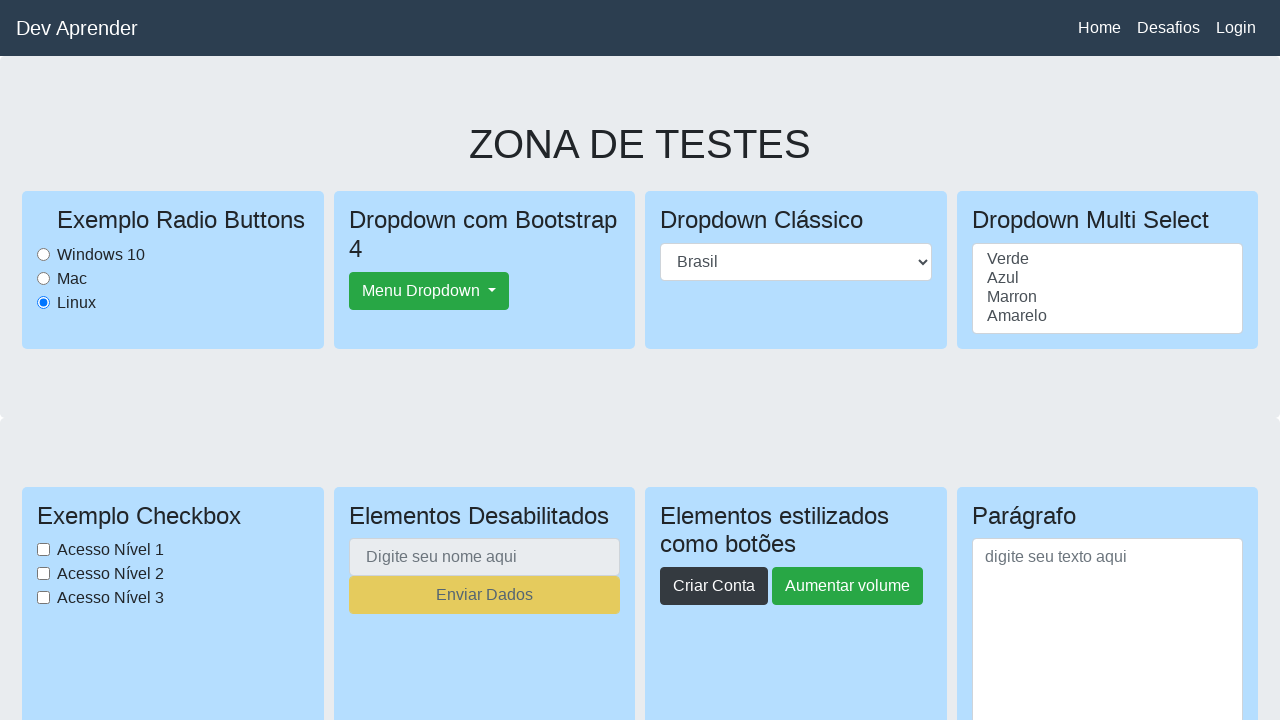

Clicked on the textarea input field at (1107, 594) on xpath=//textarea[@placeholder="digite seu texto aqui"]
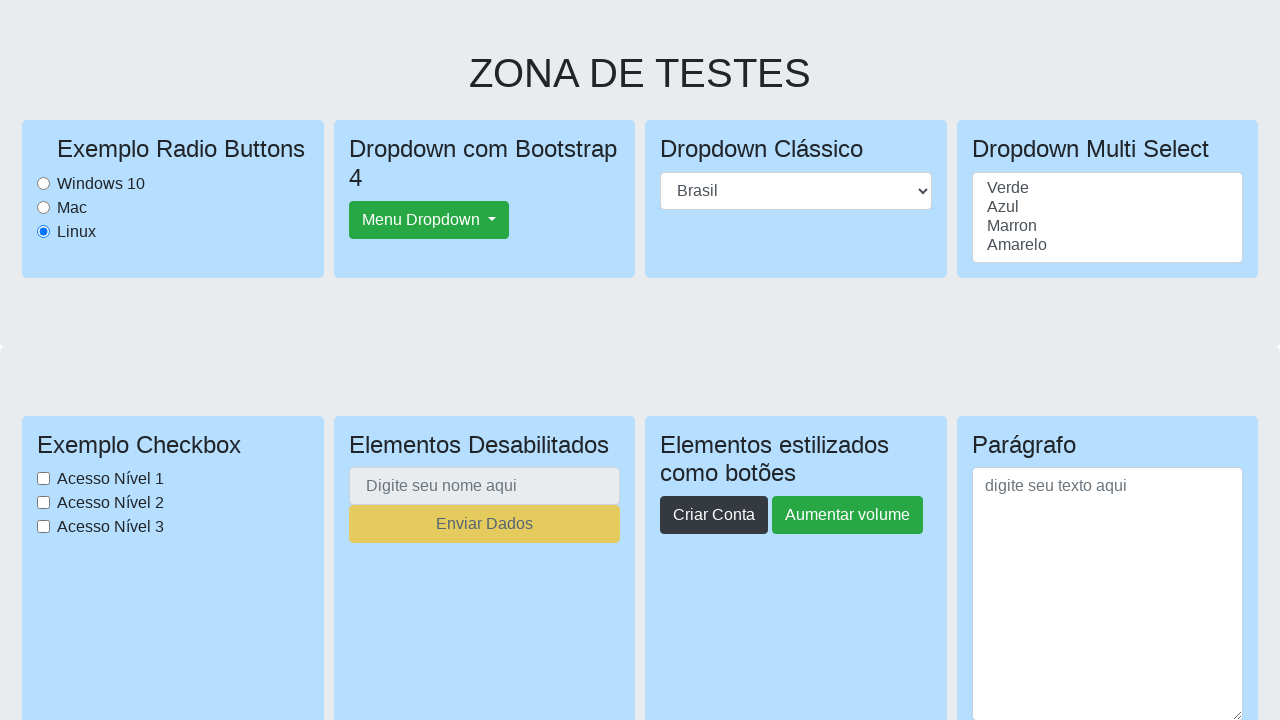

Filled textarea with test text: 'Este é um texto de exemplo para testar o campo de entrada do formulário.' on //textarea[@placeholder="digite seu texto aqui"]
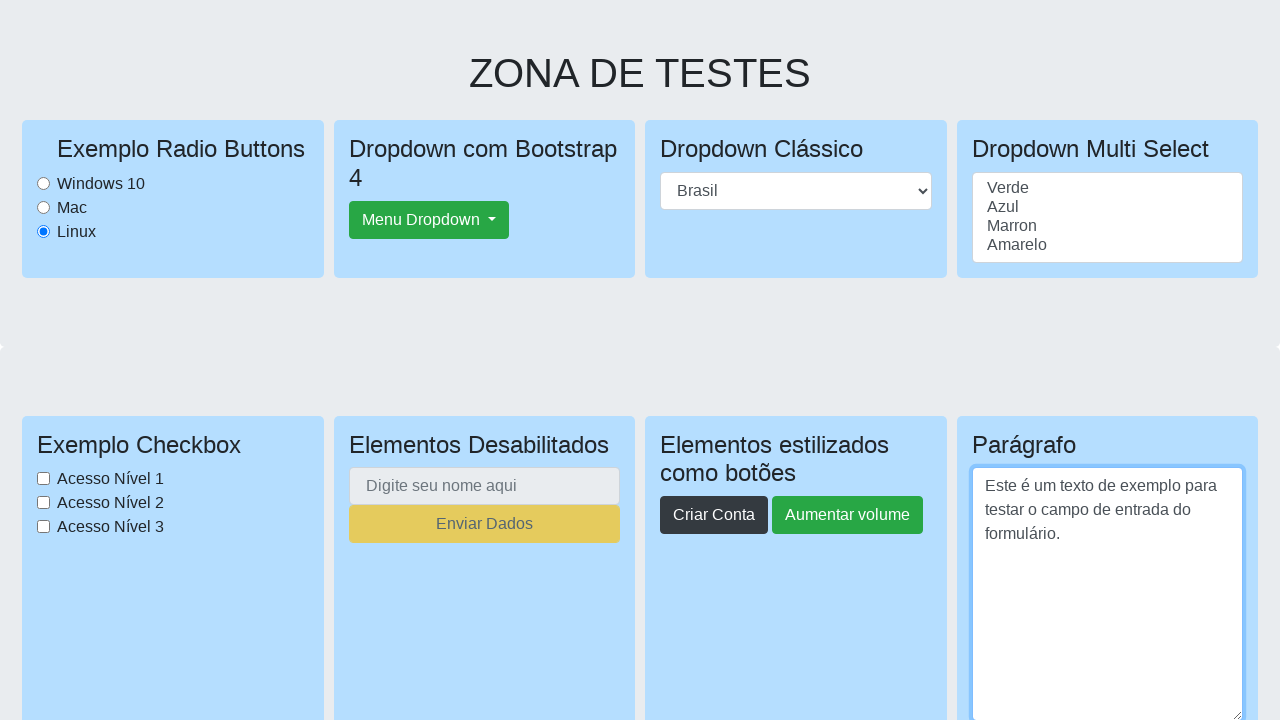

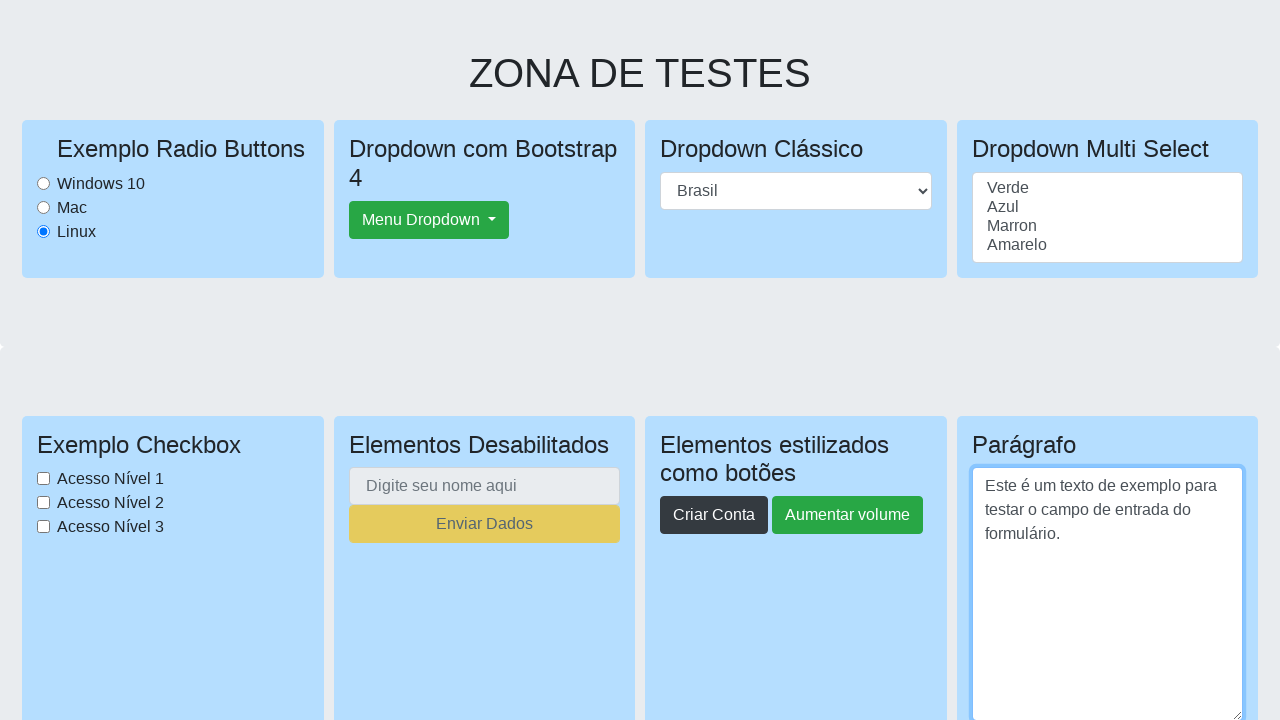